Tests nested iframe handling by navigating to a frames demo page, switching between outer and inner iframes, and filling a text input field inside the nested iframe.

Starting URL: http://demo.automationtesting.in/Frames.html

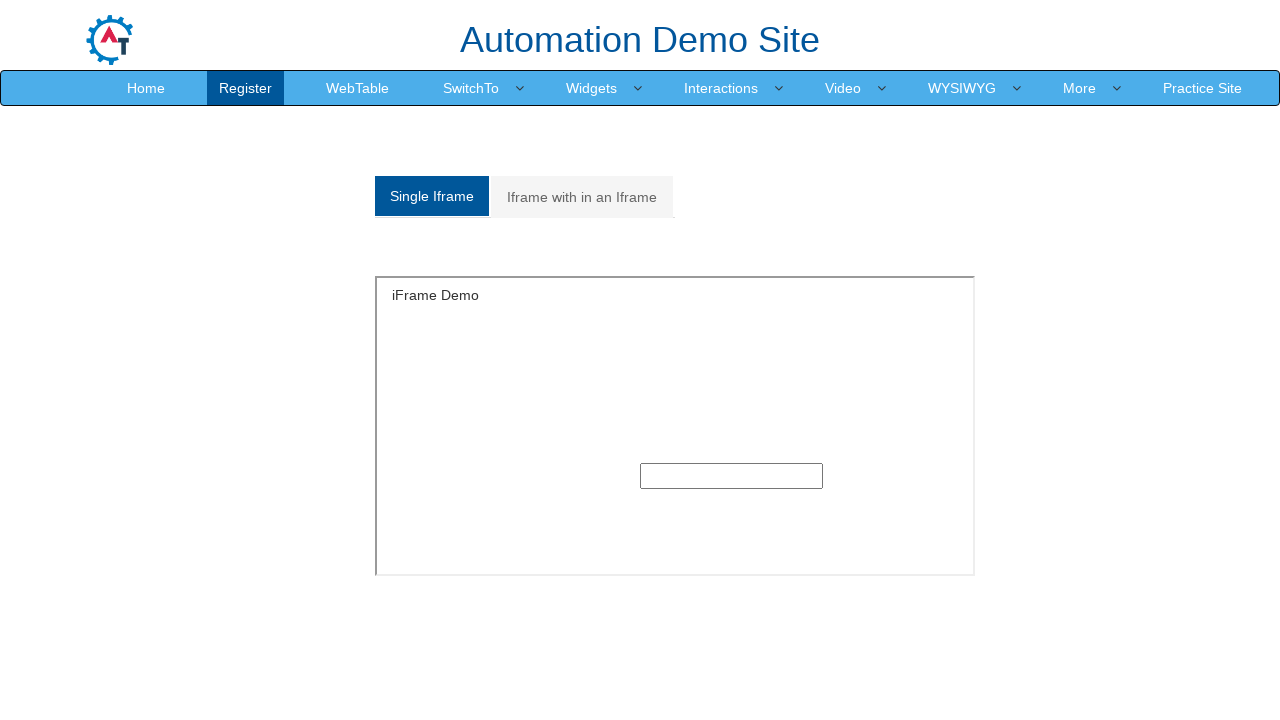

Clicked on the 'Multiple' frames tab at (582, 197) on xpath=/html/body/section/div[1]/div/div/div/div[1]/div/ul/li[2]/a
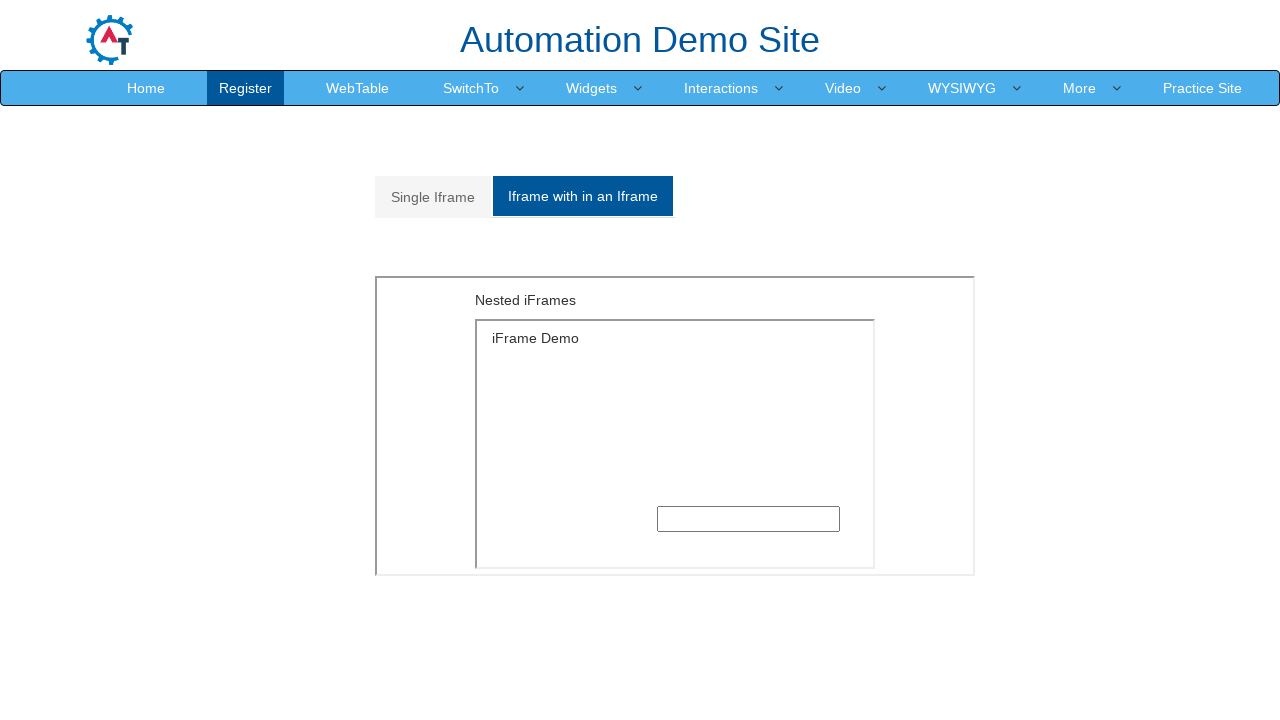

Located and switched to outer iframe with id 'Multiple'
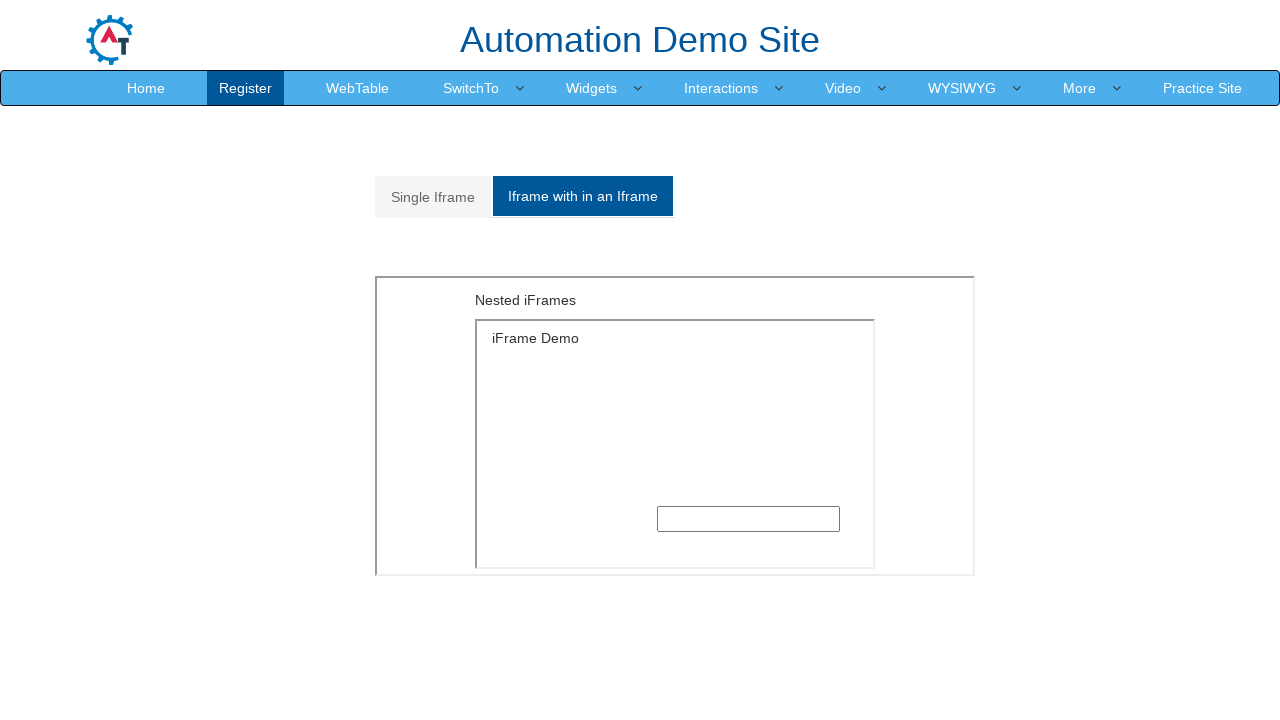

Located and switched to inner iframe nested within outer iframe
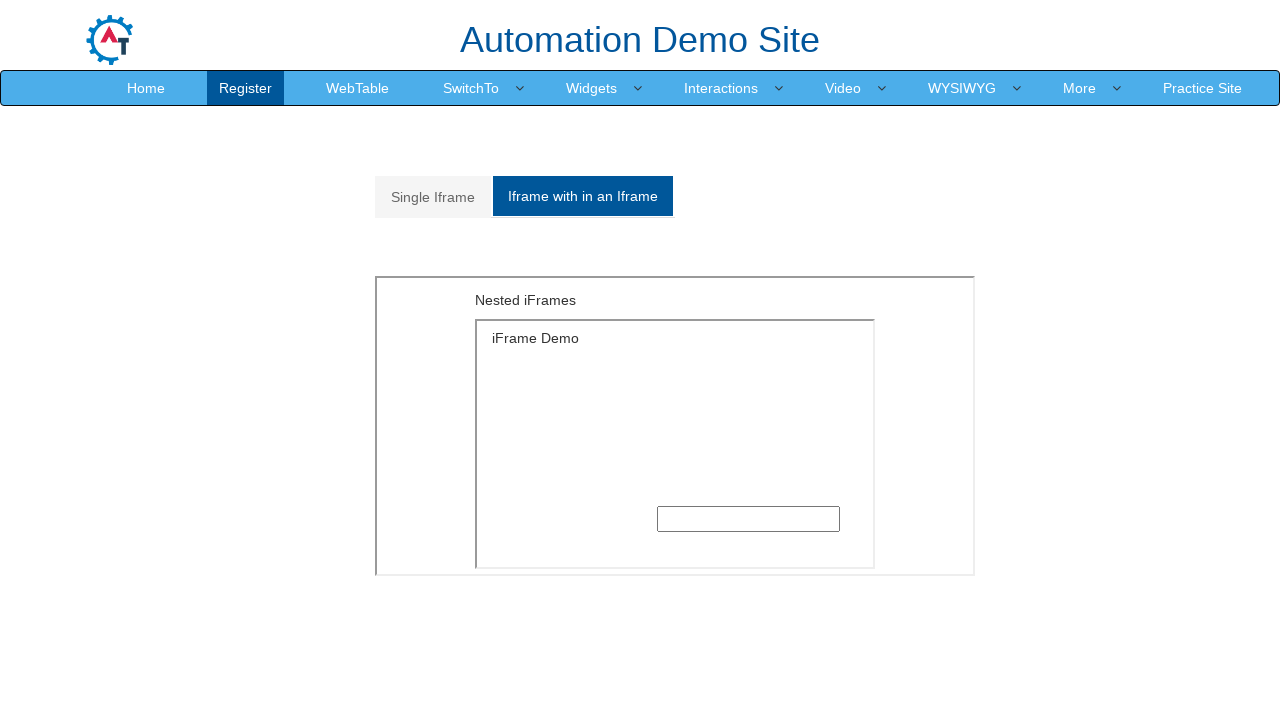

Filled text input field in nested iframe with 'Vaibhav' on #Multiple iframe >> nth=0 >> internal:control=enter-frame >> iframe >> nth=0 >> 
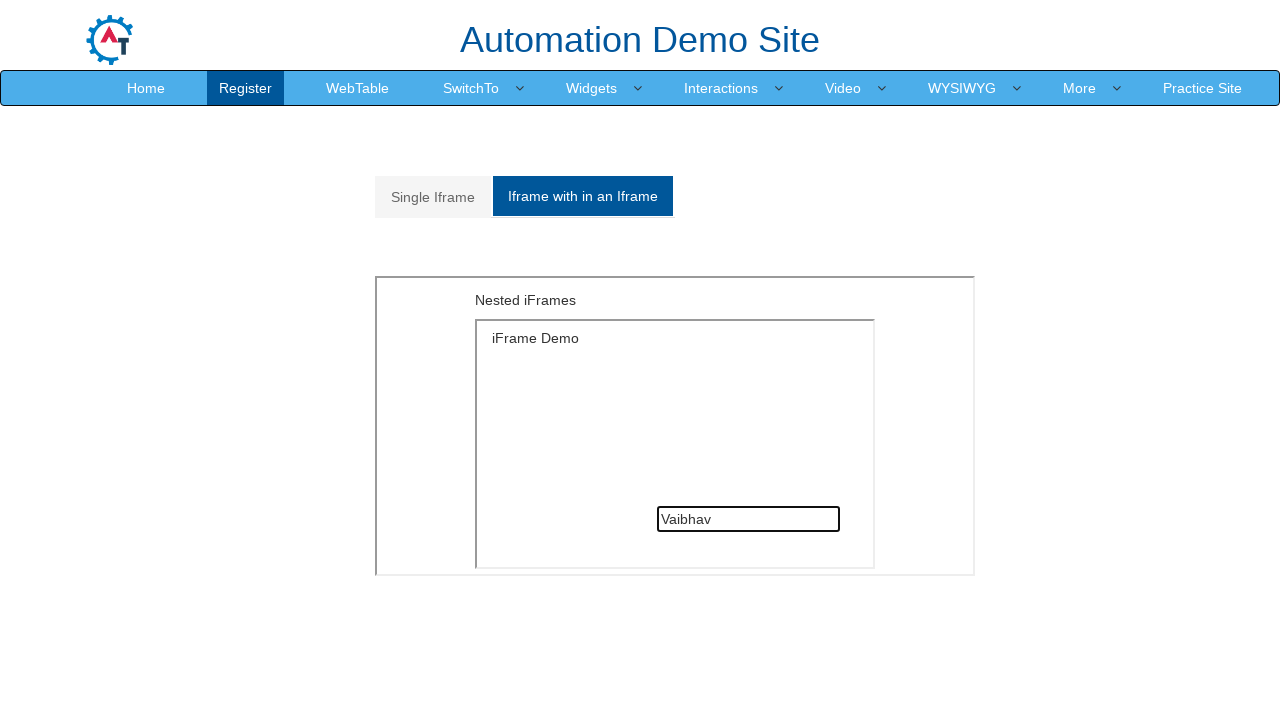

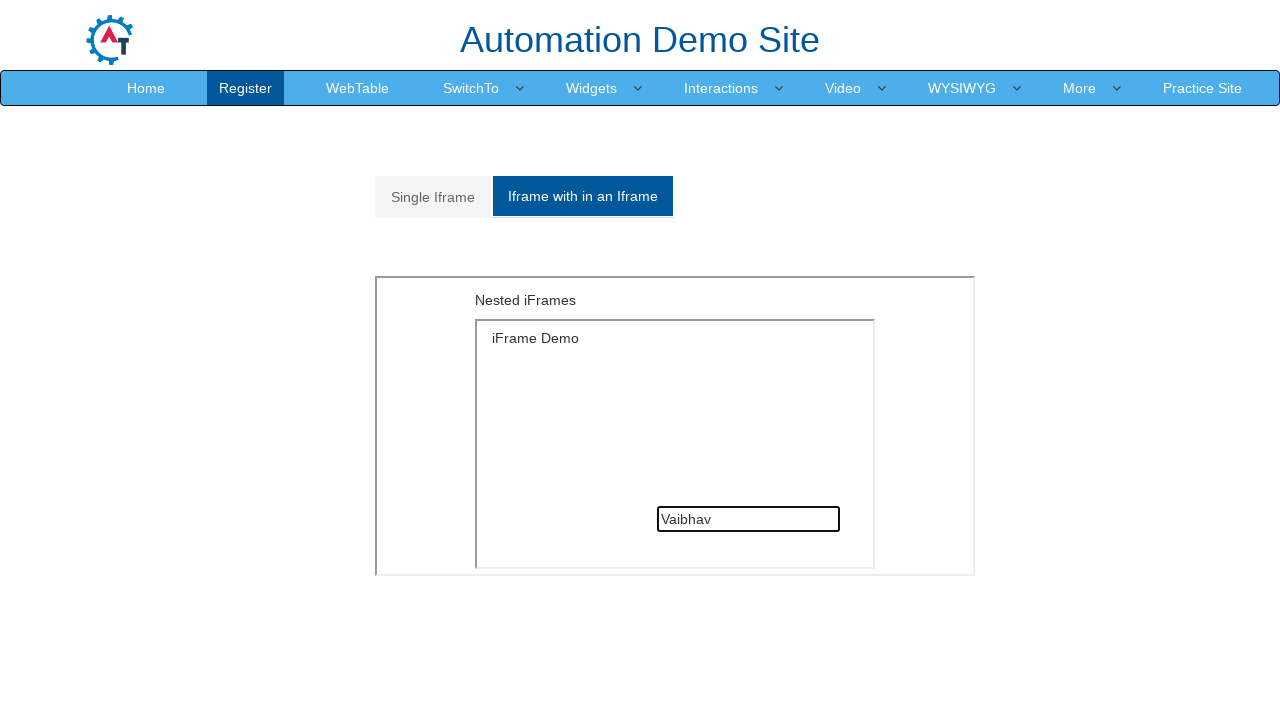